Navigates to the Dapanyuntu stock heatmap visualization page and verifies the main content element loads.

Starting URL: https://dapanyuntu.com/

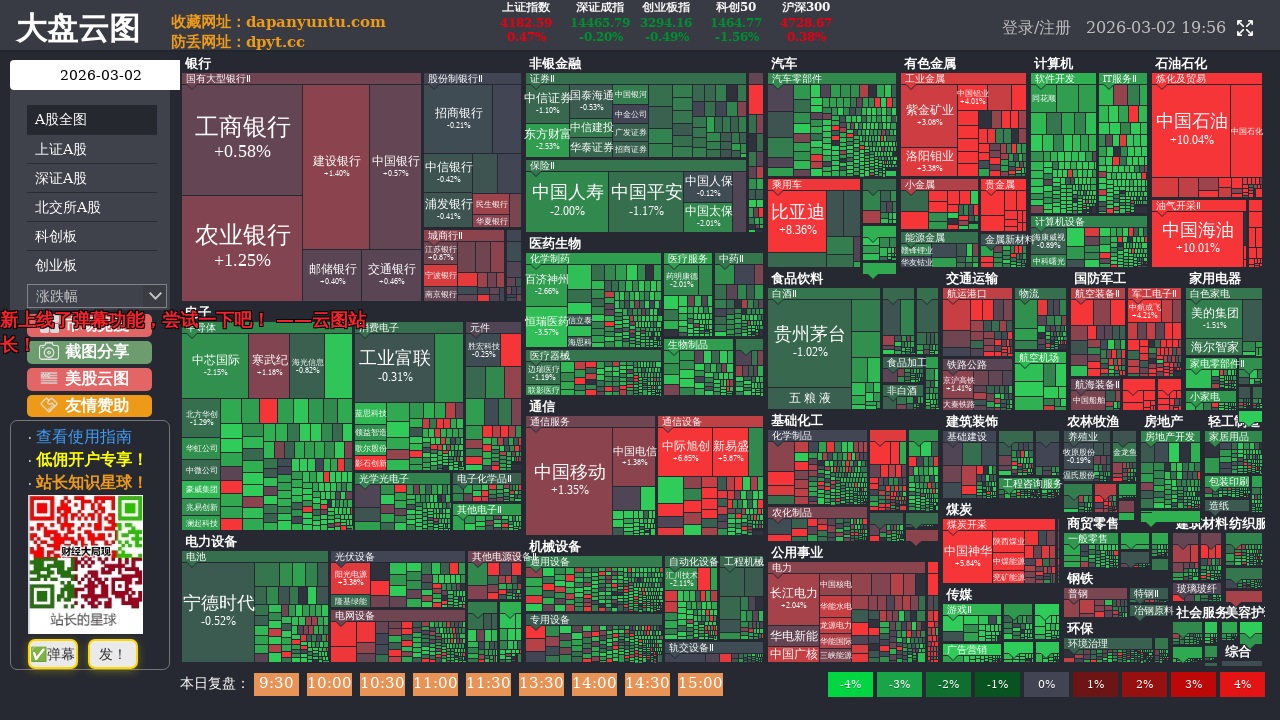

Waited for network to be idle on Dapanyuntu stock heatmap page
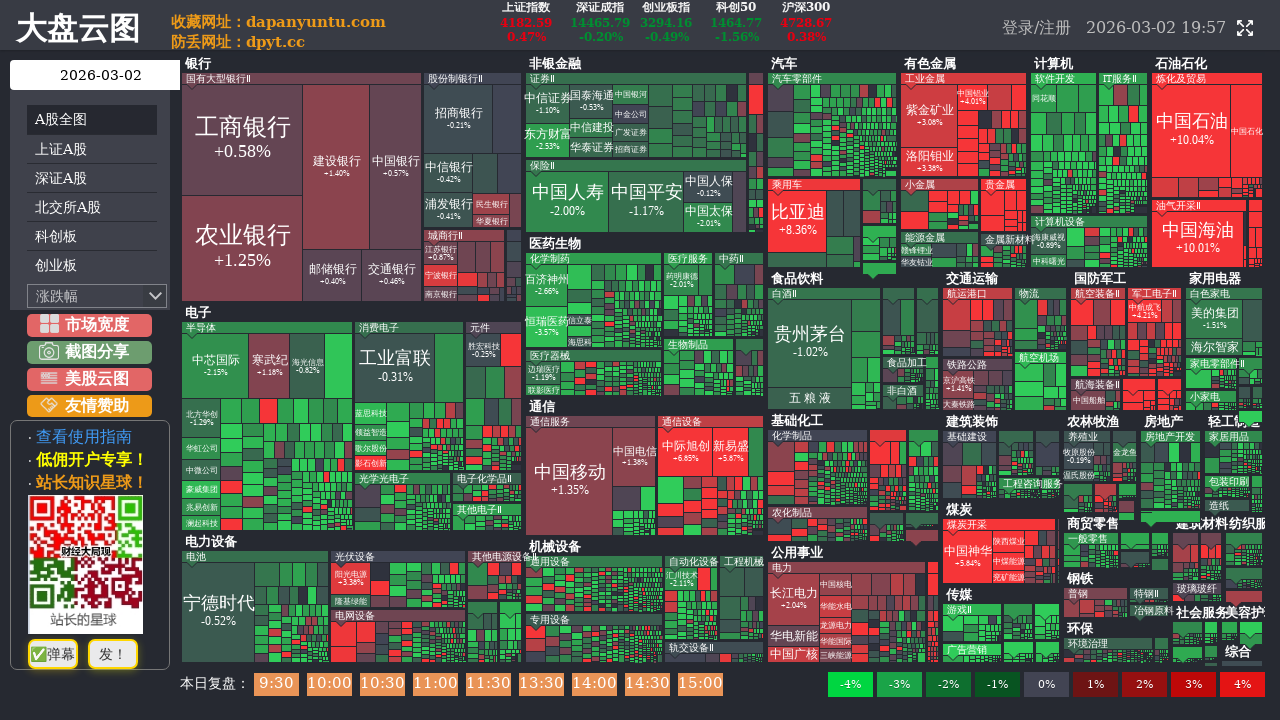

Waited 10 seconds for content to render
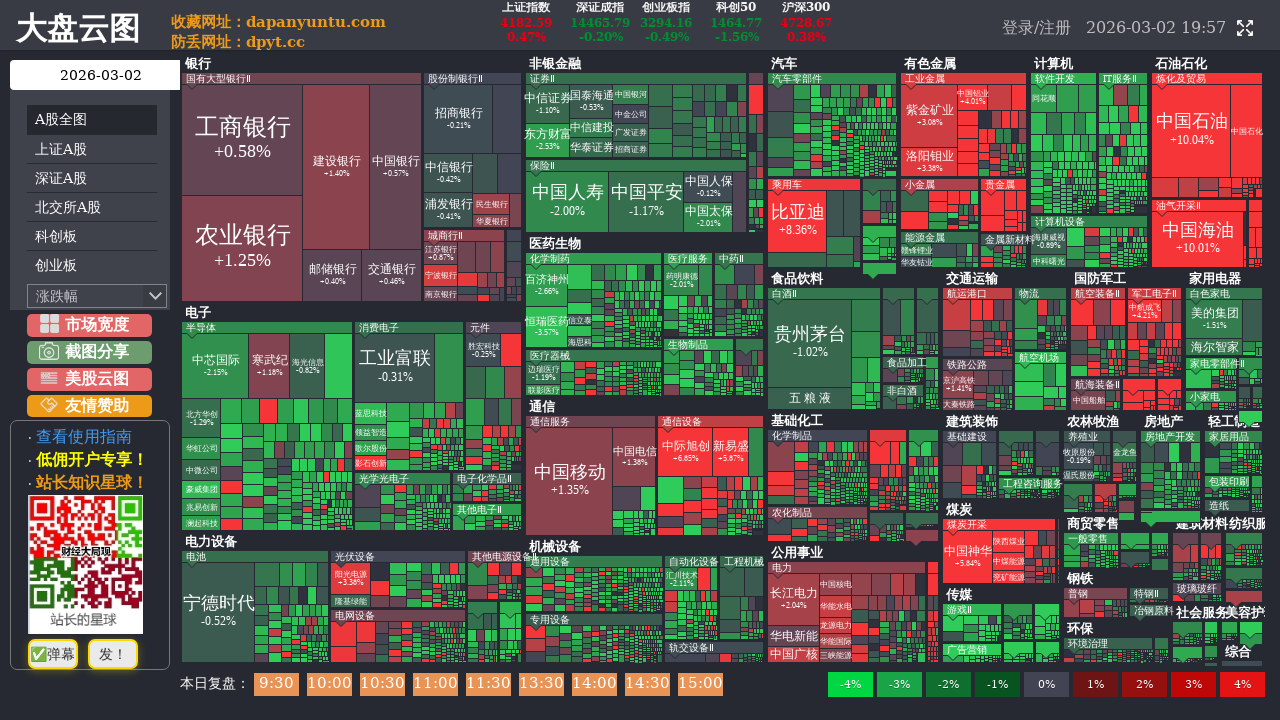

Verified main body element loaded successfully
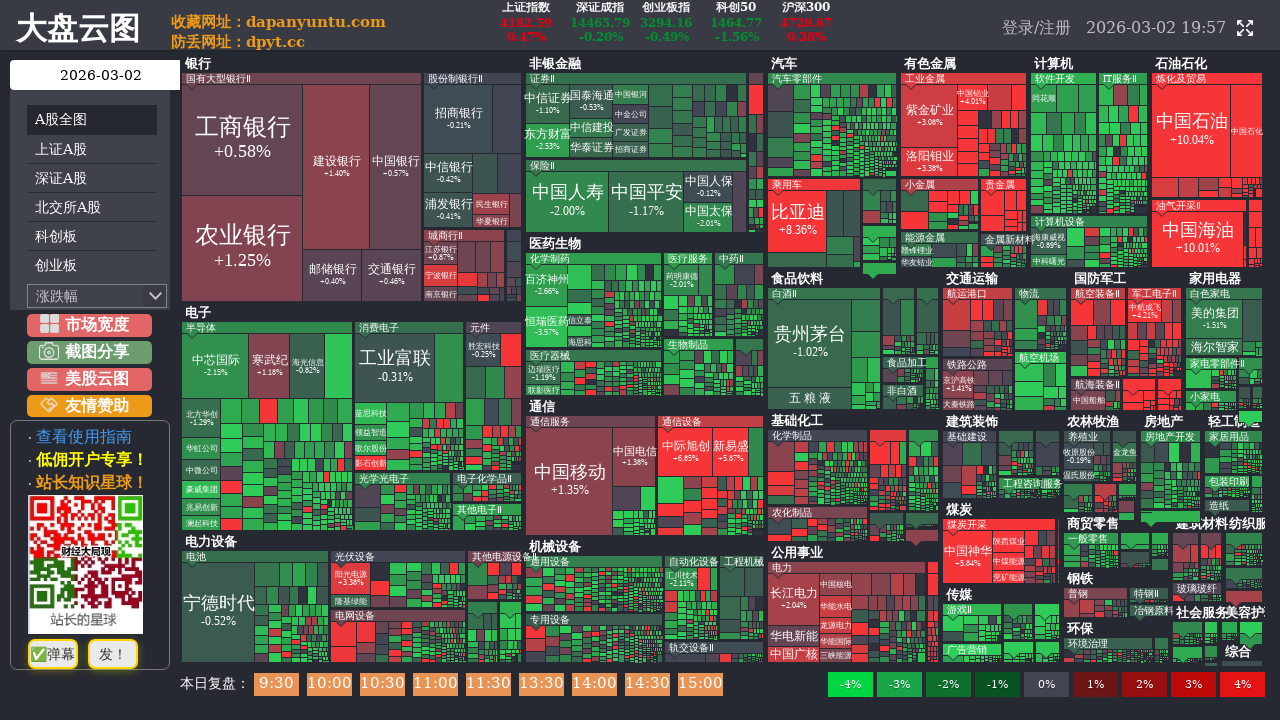

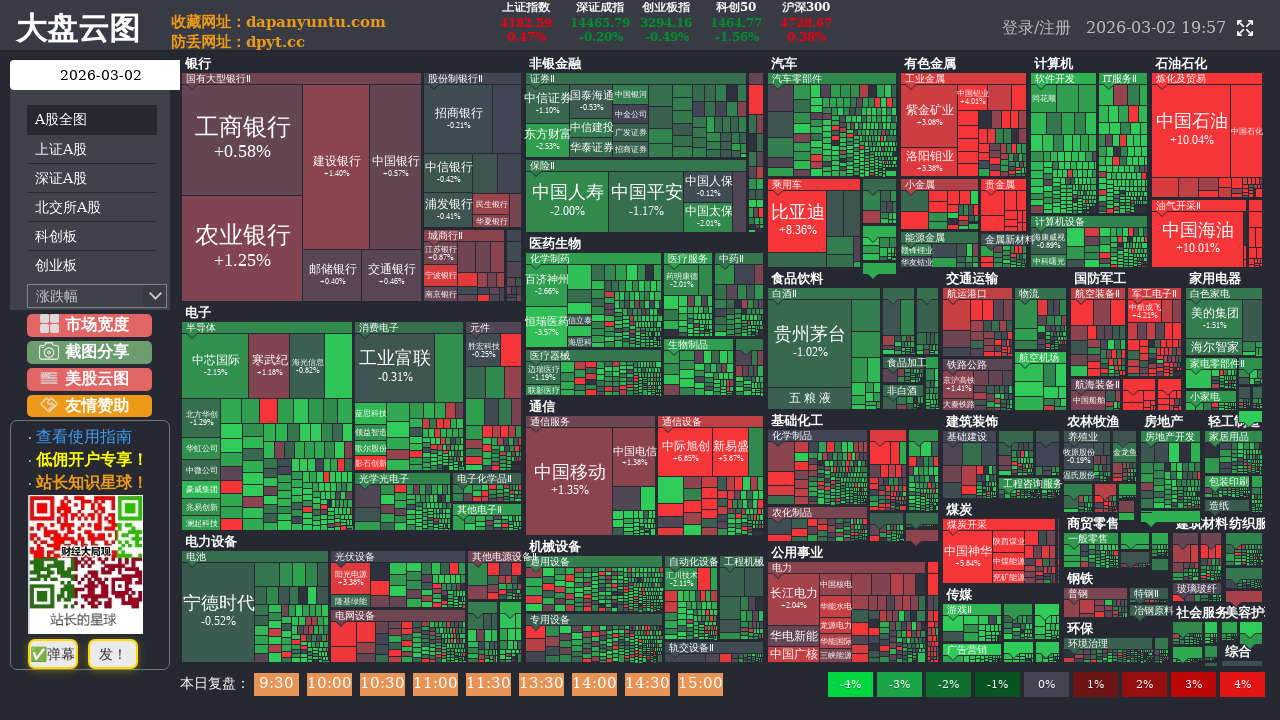